Tests that the "complete all" checkbox updates state correctly when individual items are completed or cleared

Starting URL: https://demo.playwright.dev/todomvc

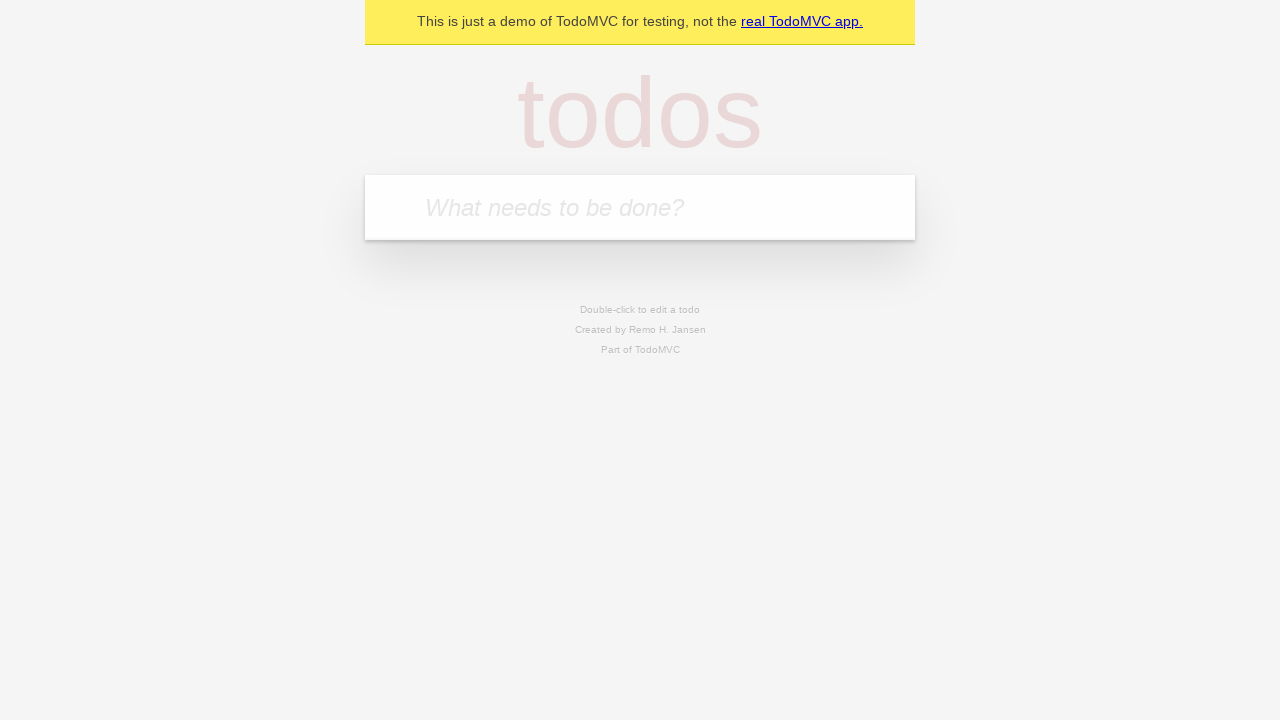

Filled todo input with 'buy some cheese' on internal:attr=[placeholder="What needs to be done?"i]
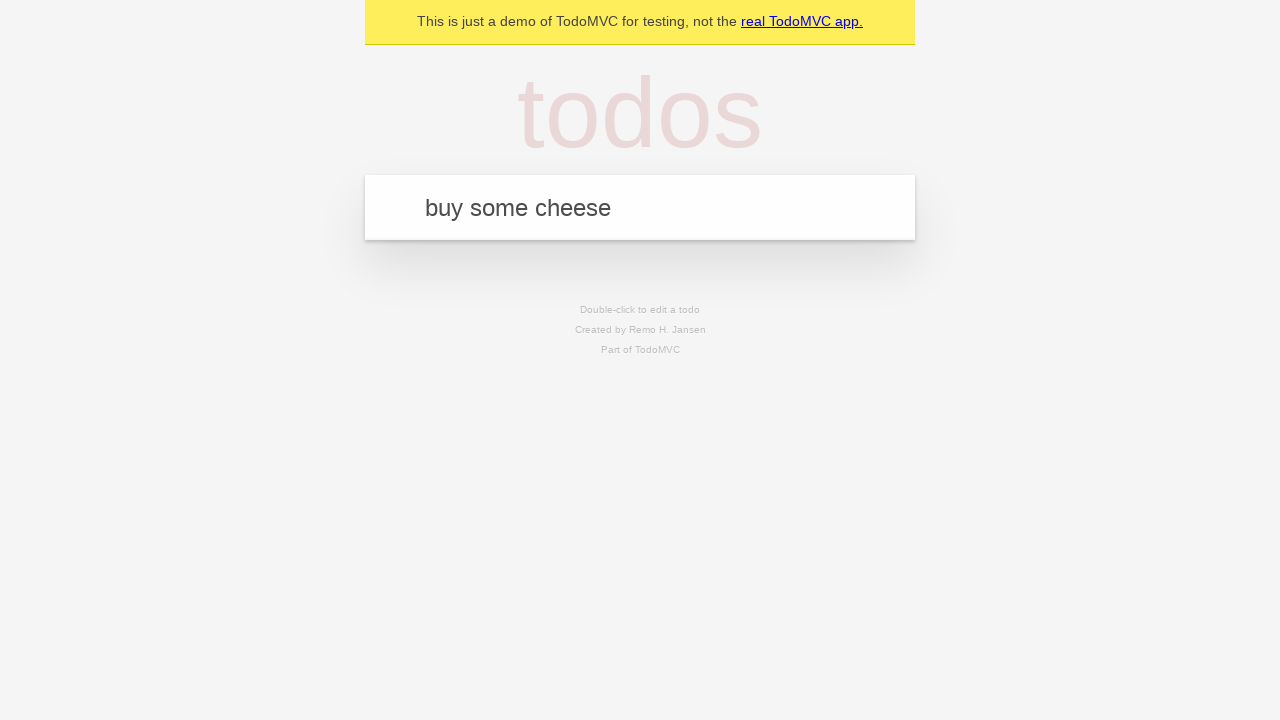

Pressed Enter to create first todo item on internal:attr=[placeholder="What needs to be done?"i]
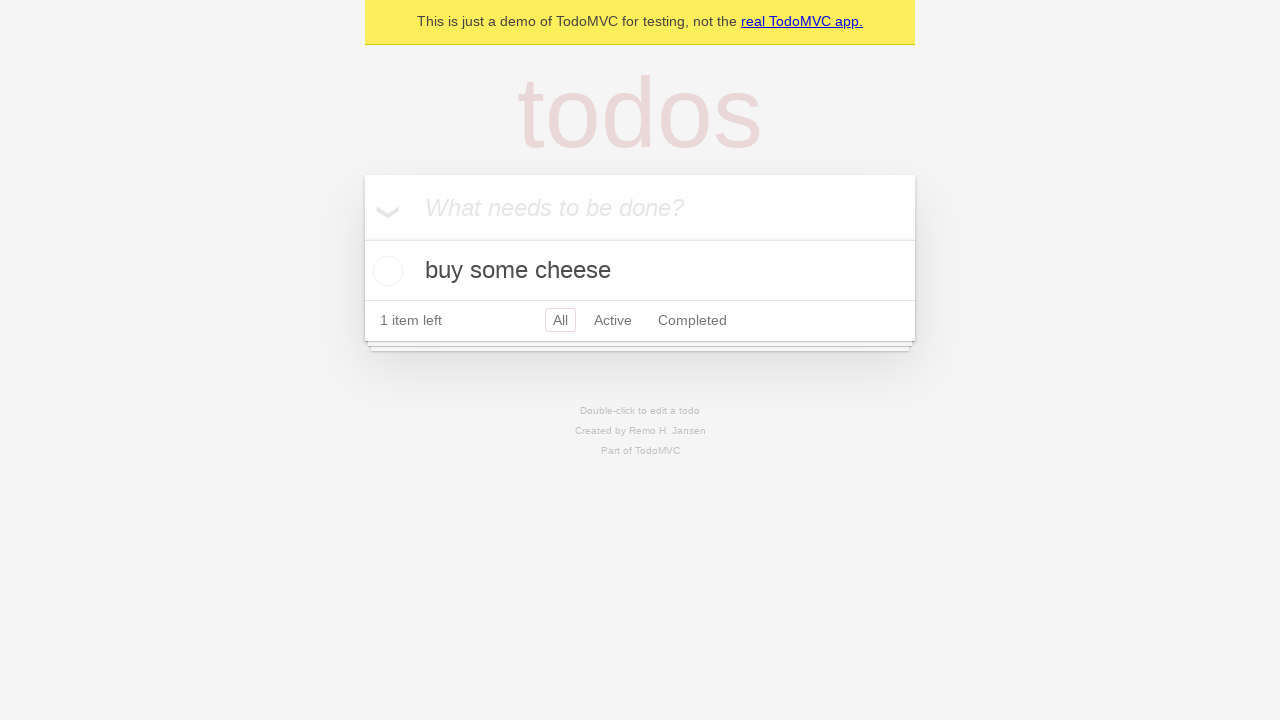

Filled todo input with 'feed the cat' on internal:attr=[placeholder="What needs to be done?"i]
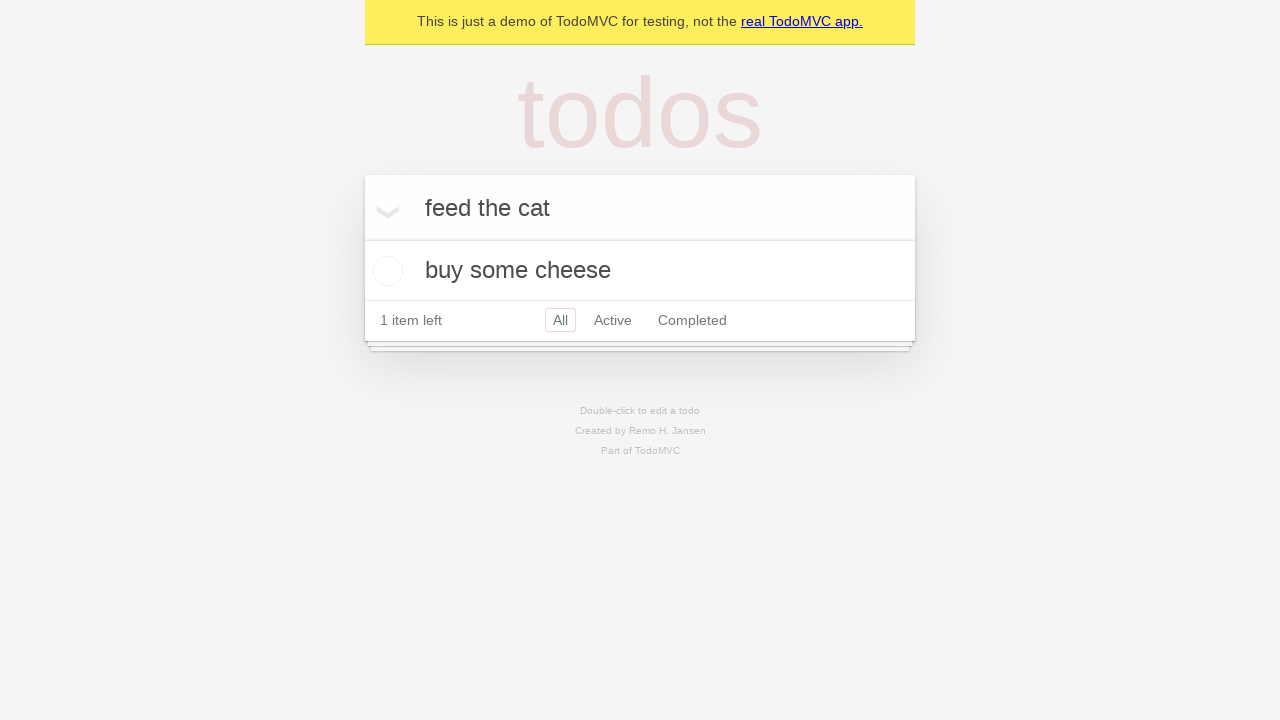

Pressed Enter to create second todo item on internal:attr=[placeholder="What needs to be done?"i]
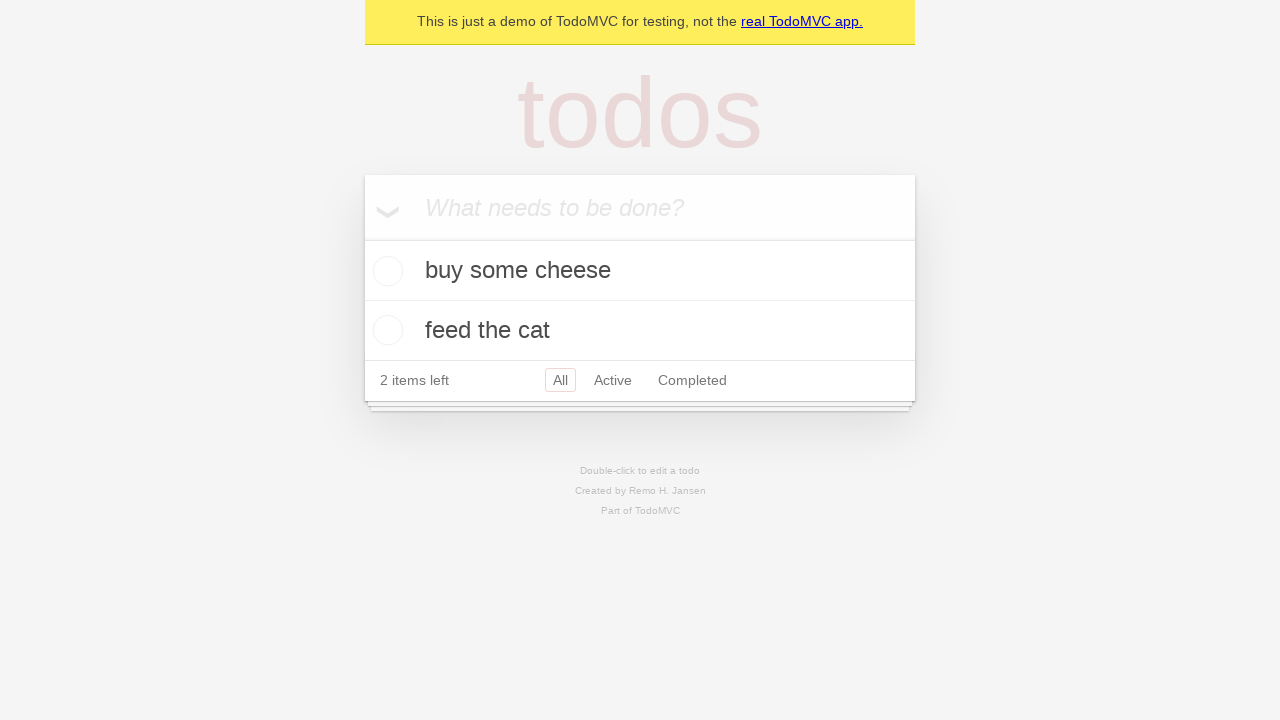

Filled todo input with 'book a doctors appointment' on internal:attr=[placeholder="What needs to be done?"i]
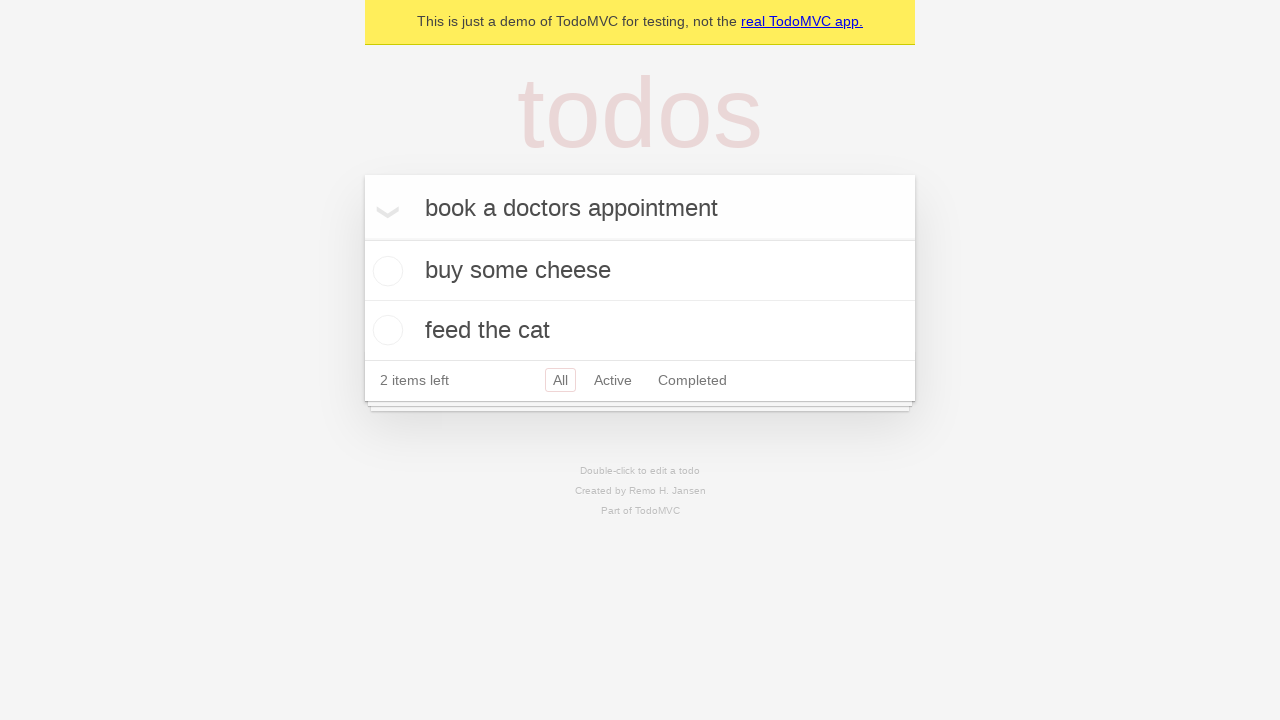

Pressed Enter to create third todo item on internal:attr=[placeholder="What needs to be done?"i]
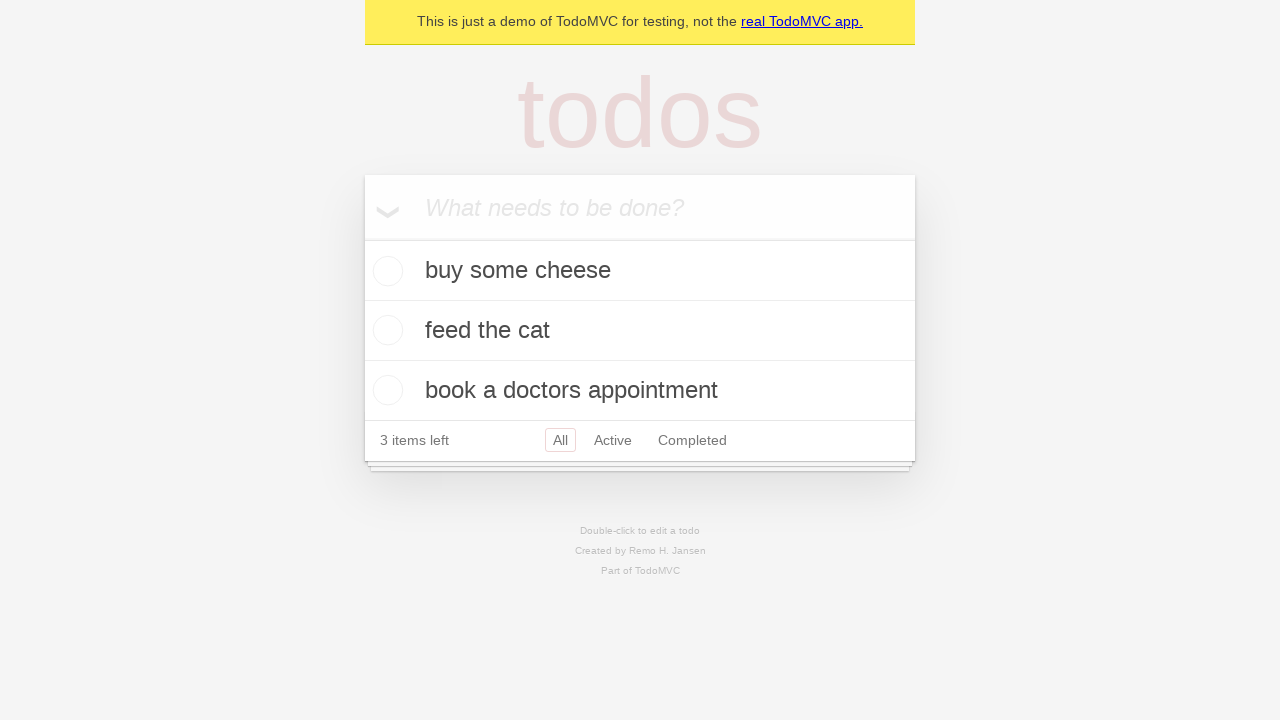

Waited for all three todo items to appear
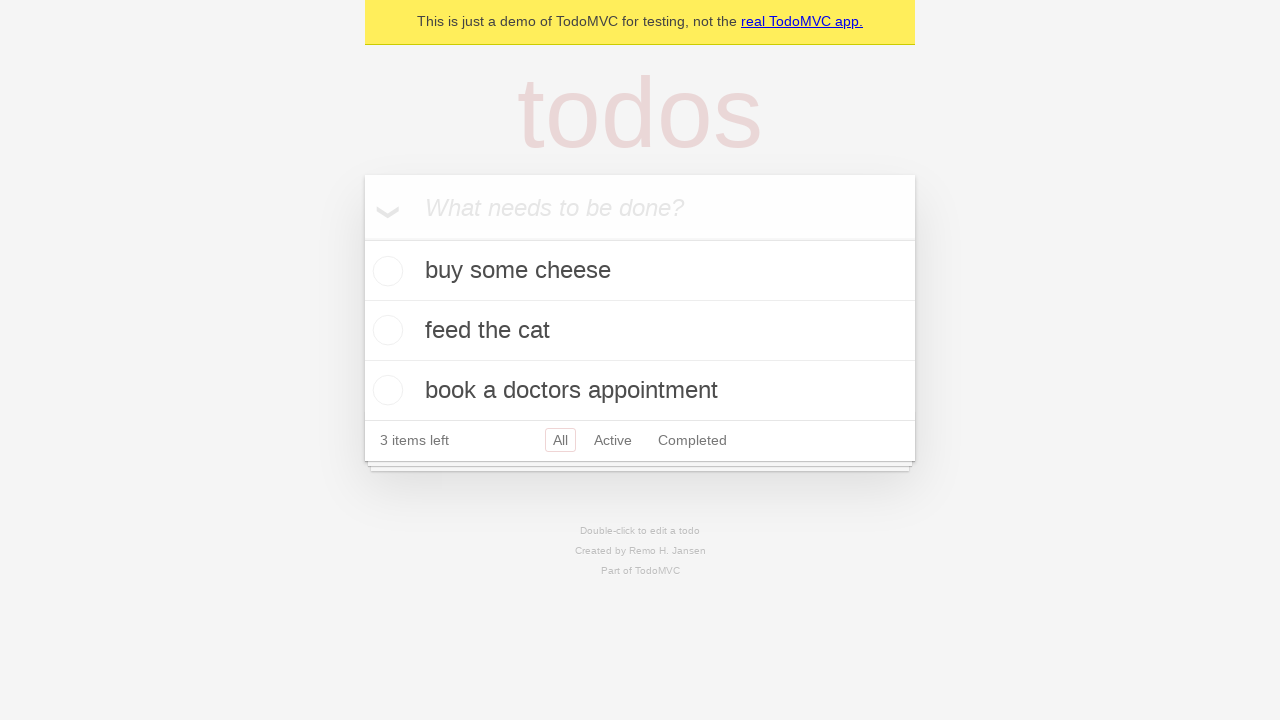

Checked 'Mark all as complete' checkbox at (362, 238) on internal:label="Mark all as complete"i
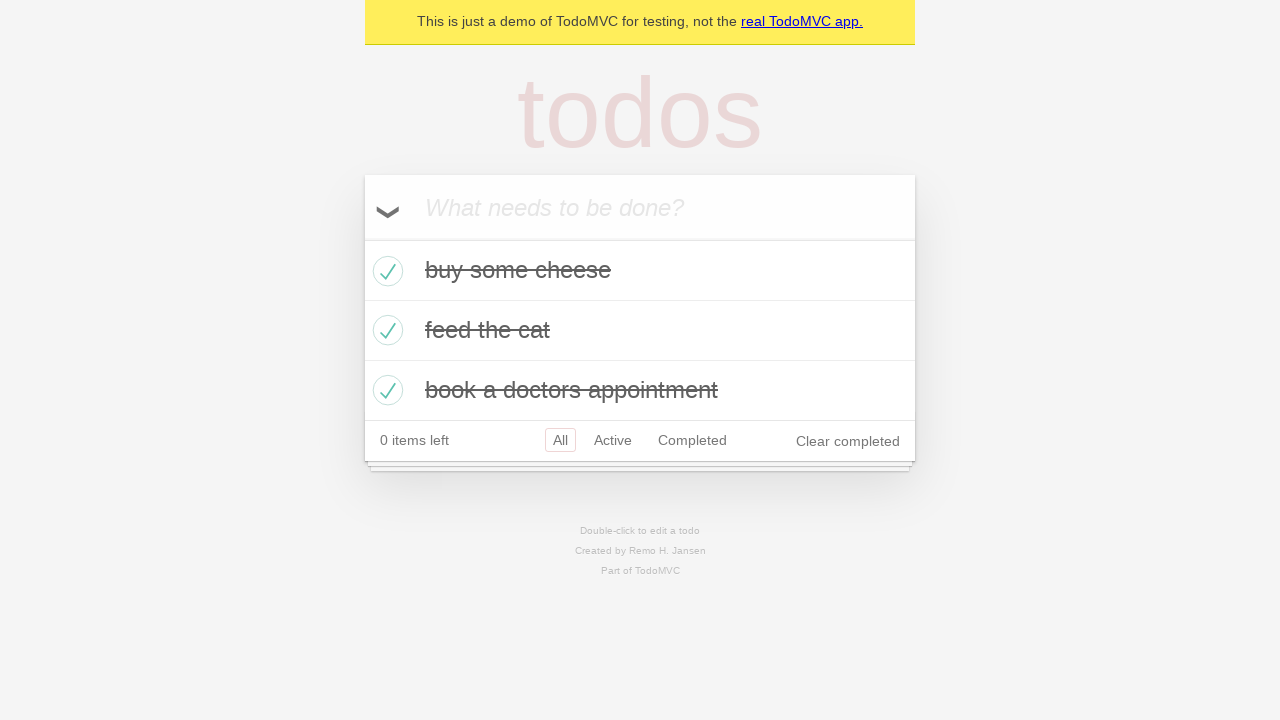

Unchecked the first todo item checkbox at (385, 271) on internal:testid=[data-testid="todo-item"s] >> nth=0 >> internal:role=checkbox
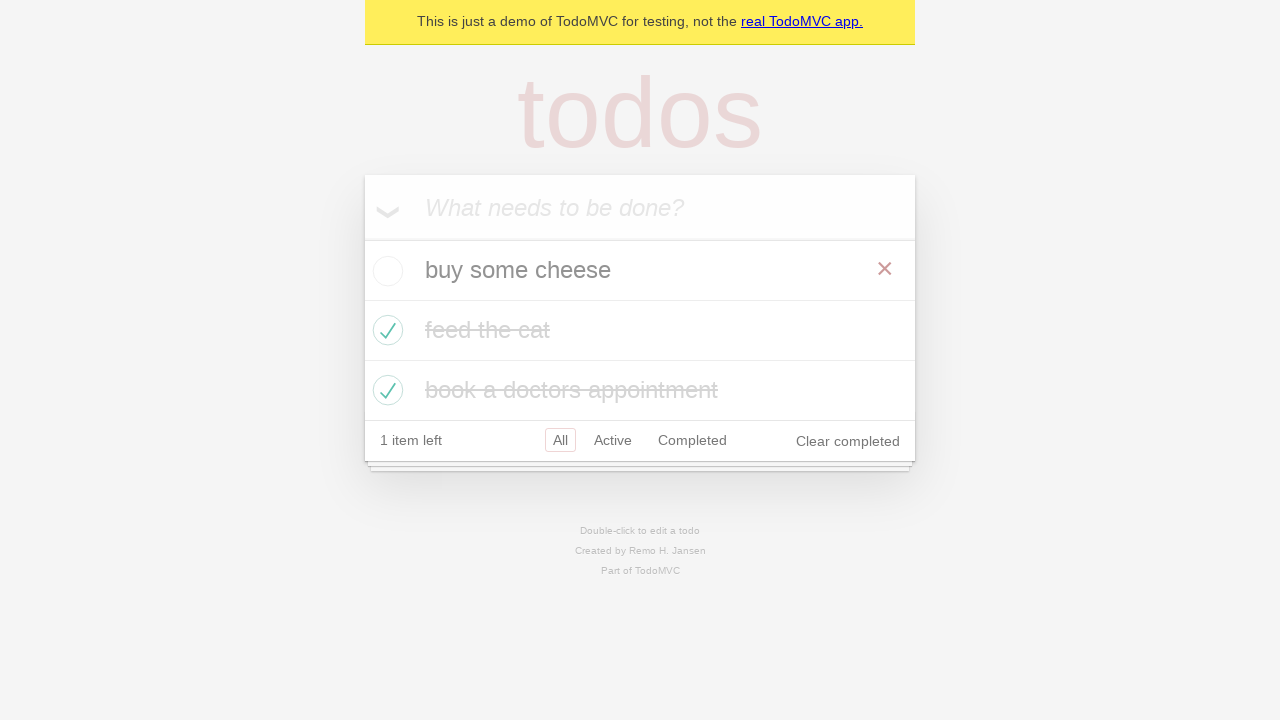

Checked the first todo item checkbox again at (385, 271) on internal:testid=[data-testid="todo-item"s] >> nth=0 >> internal:role=checkbox
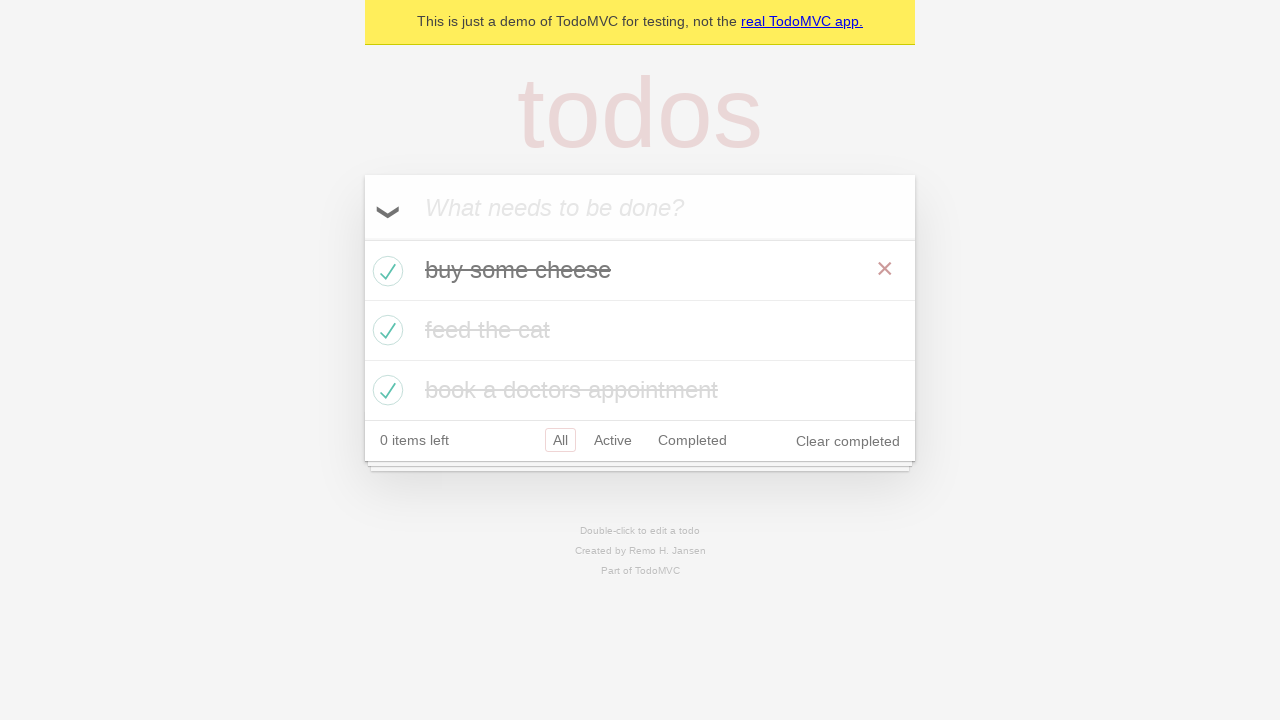

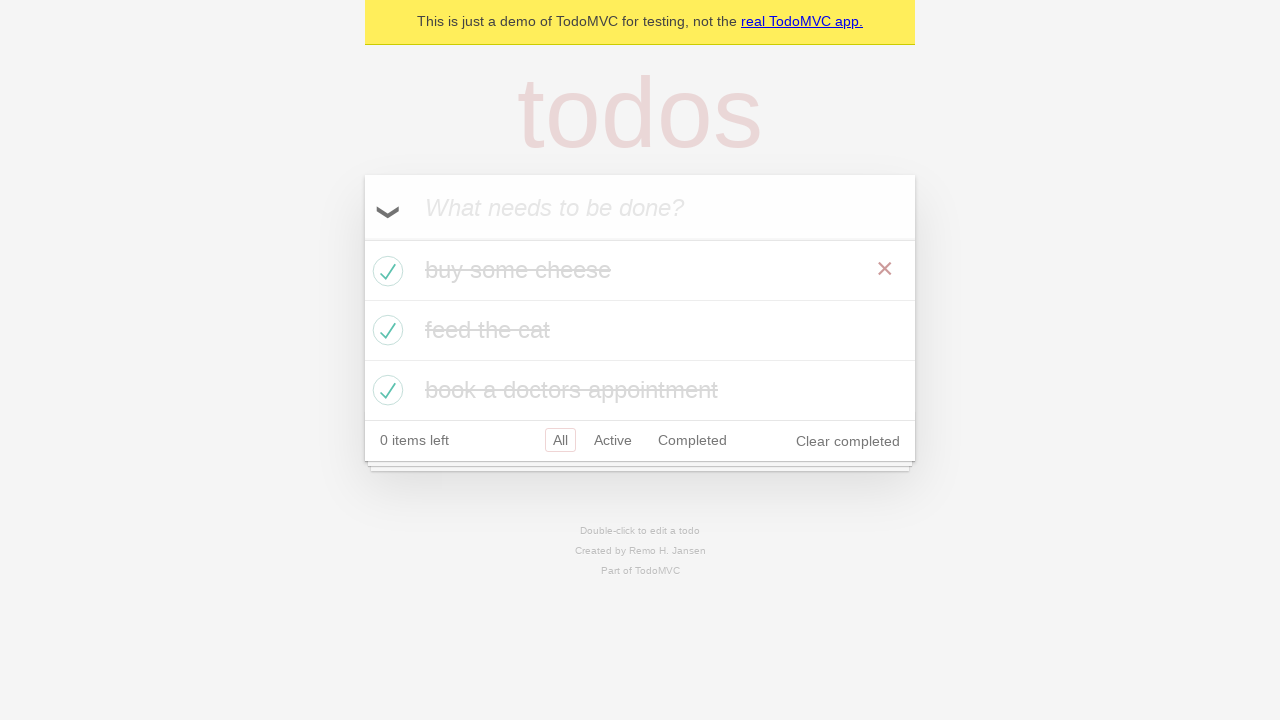